Tests AJAX functionality by clicking a button and waiting for dynamic content to load

Starting URL: http://uitestingplayground.com/ajax

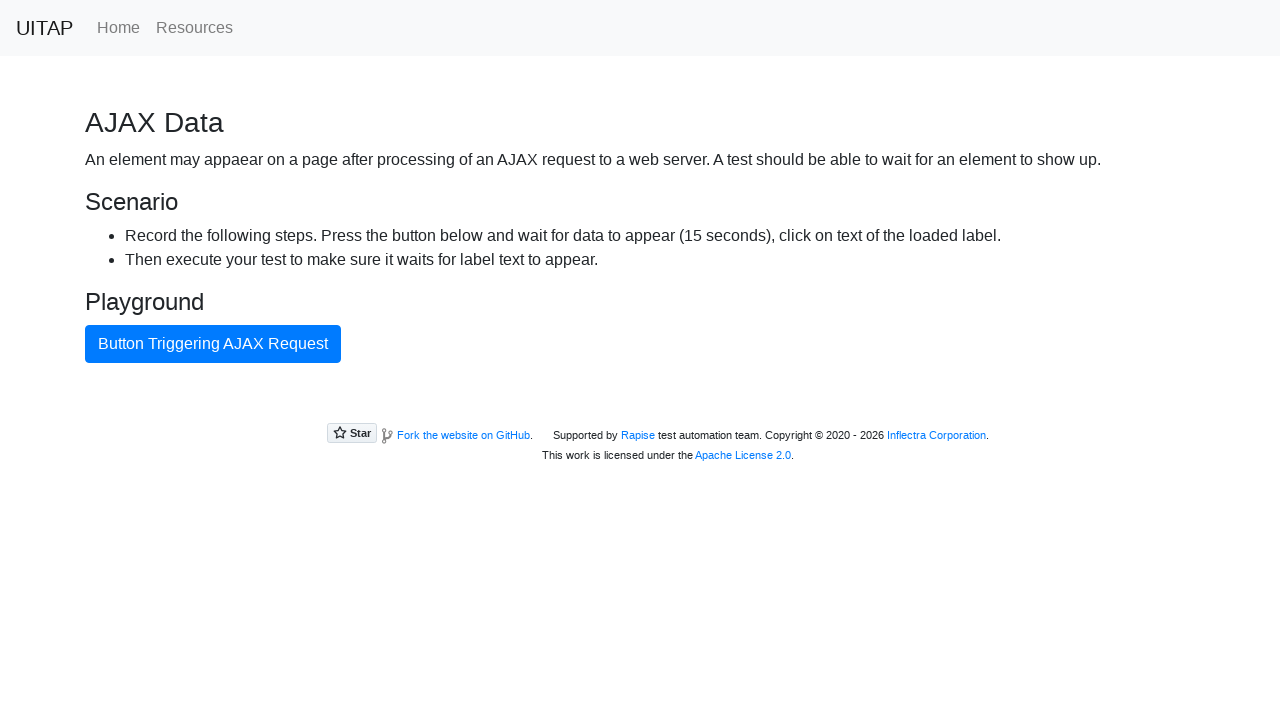

Clicked AJAX button to trigger dynamic content loading at (213, 344) on #ajaxButton
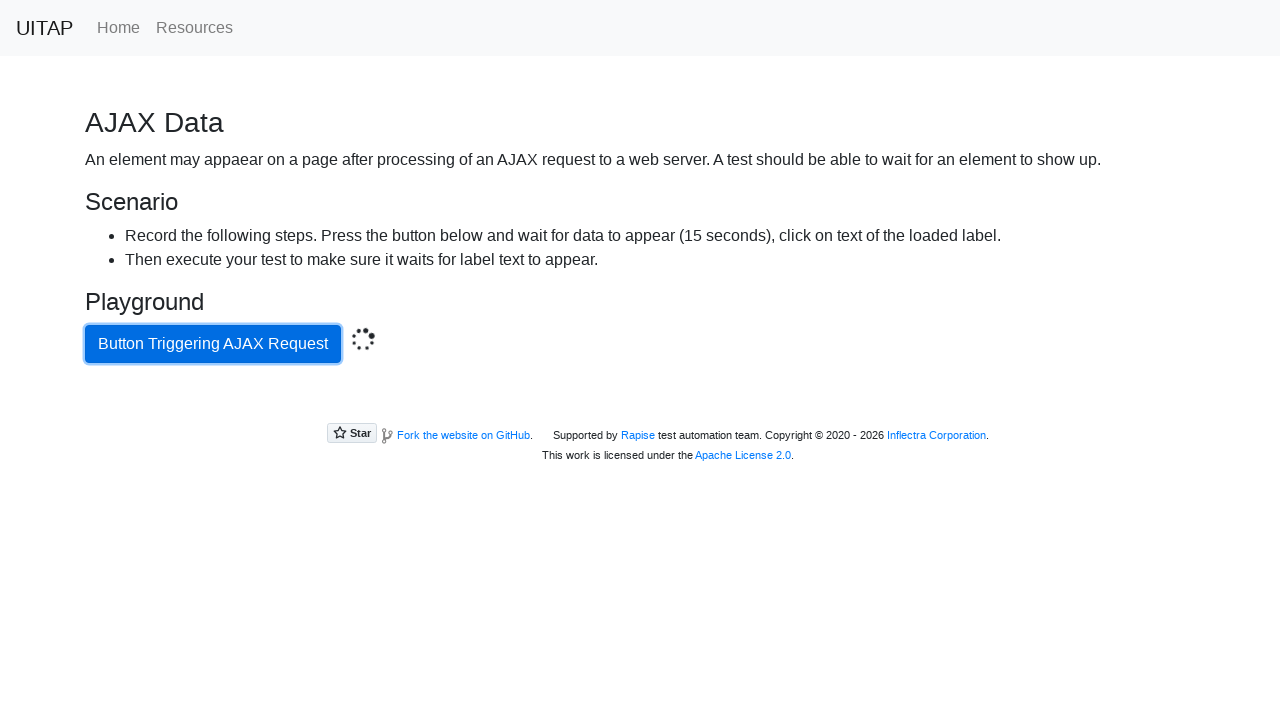

Success banner appeared after AJAX call completed
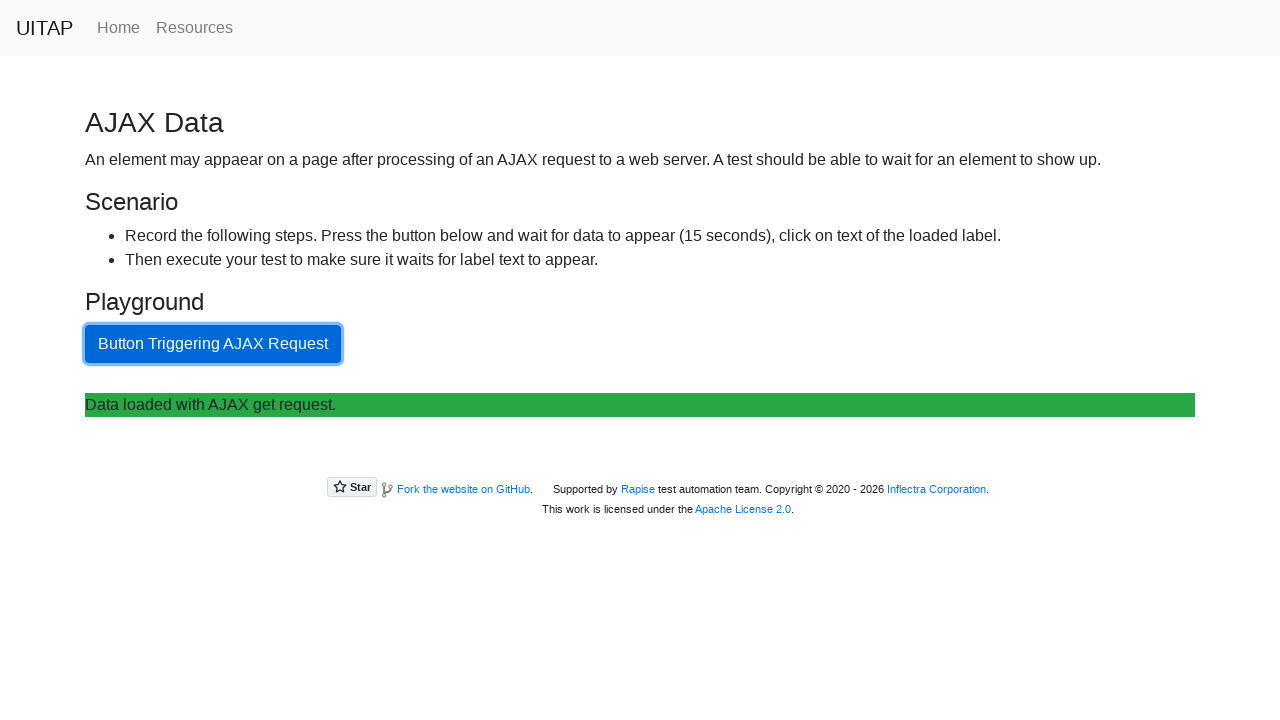

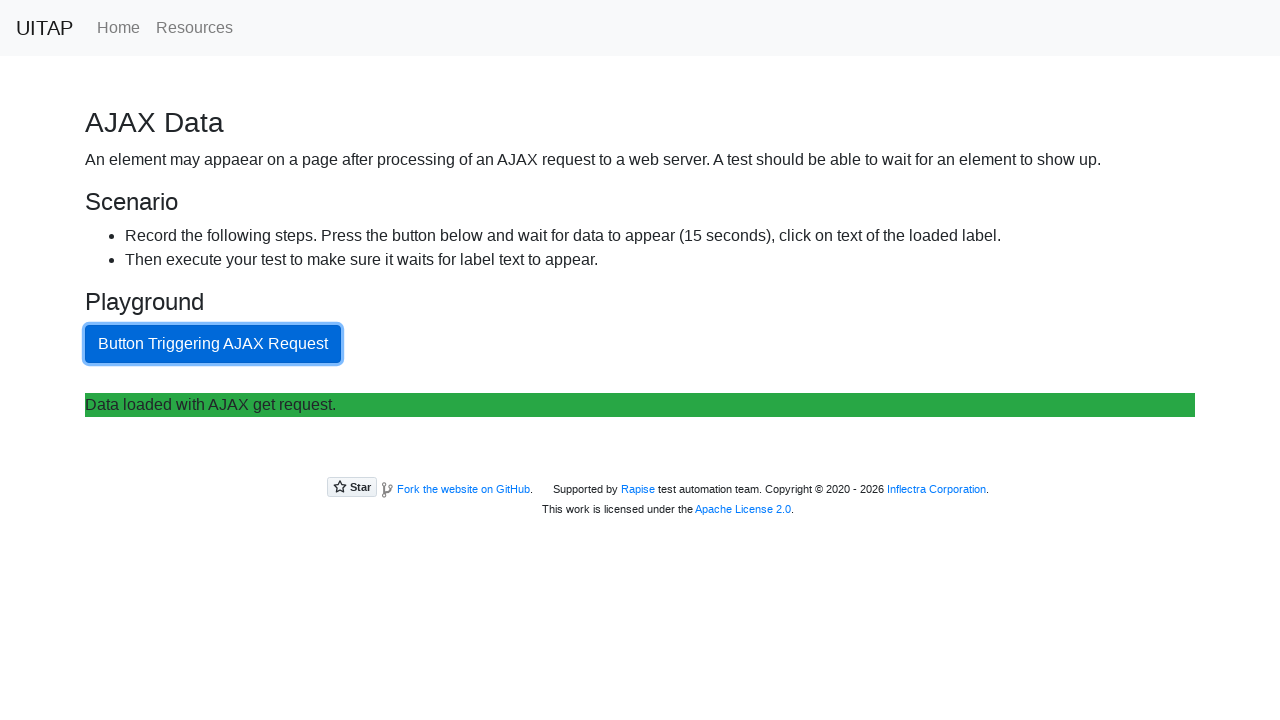